Simple navigation test that loads a website and waits for it to render

Starting URL: https://zakichan.com/

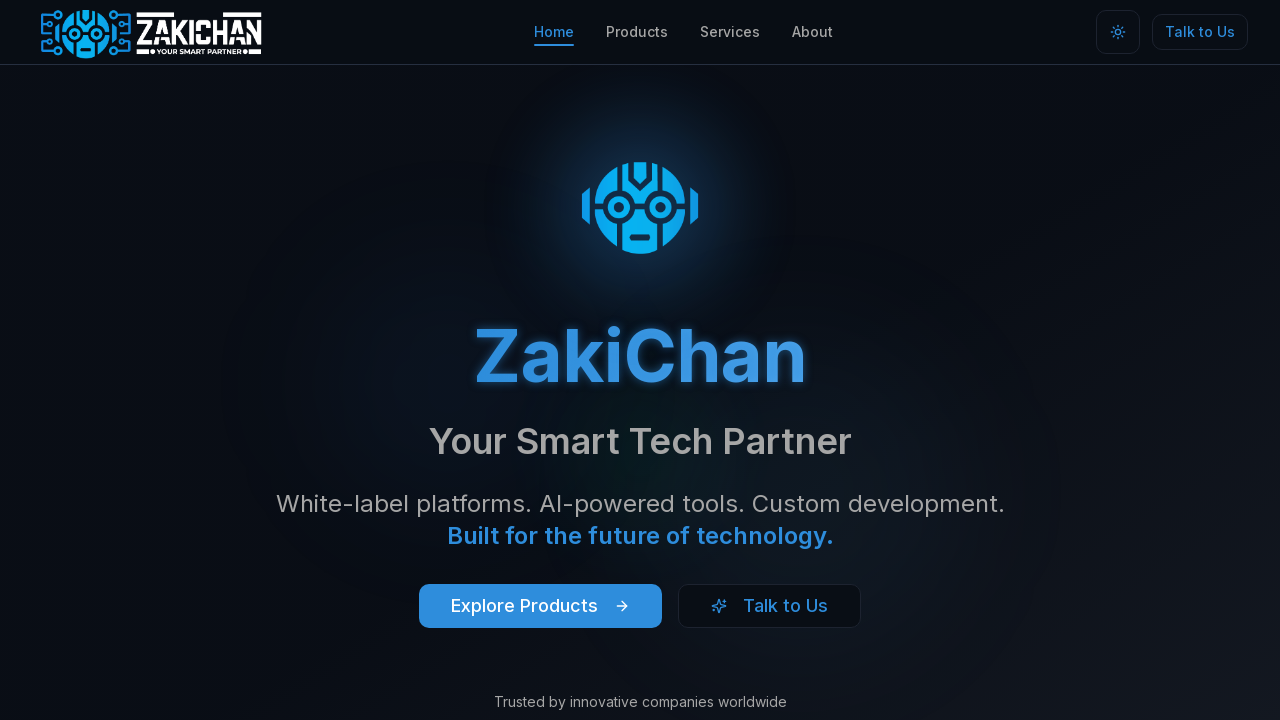

Waited for page to reach networkidle state
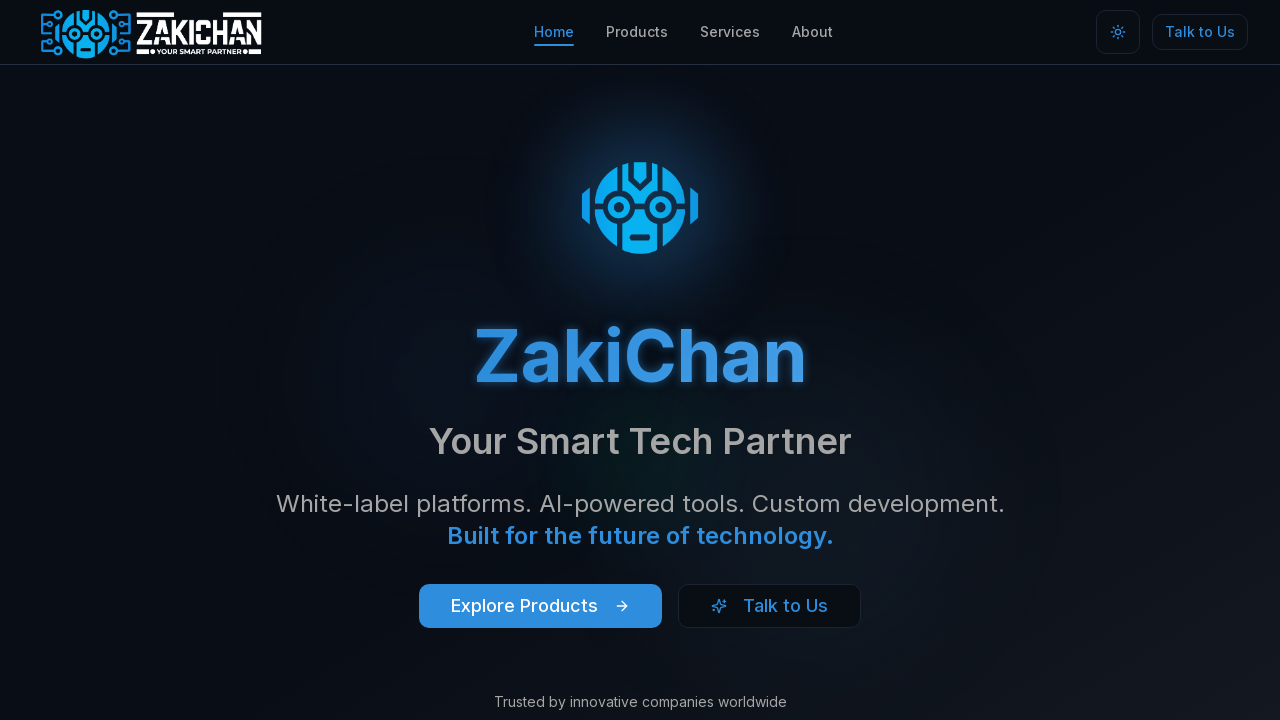

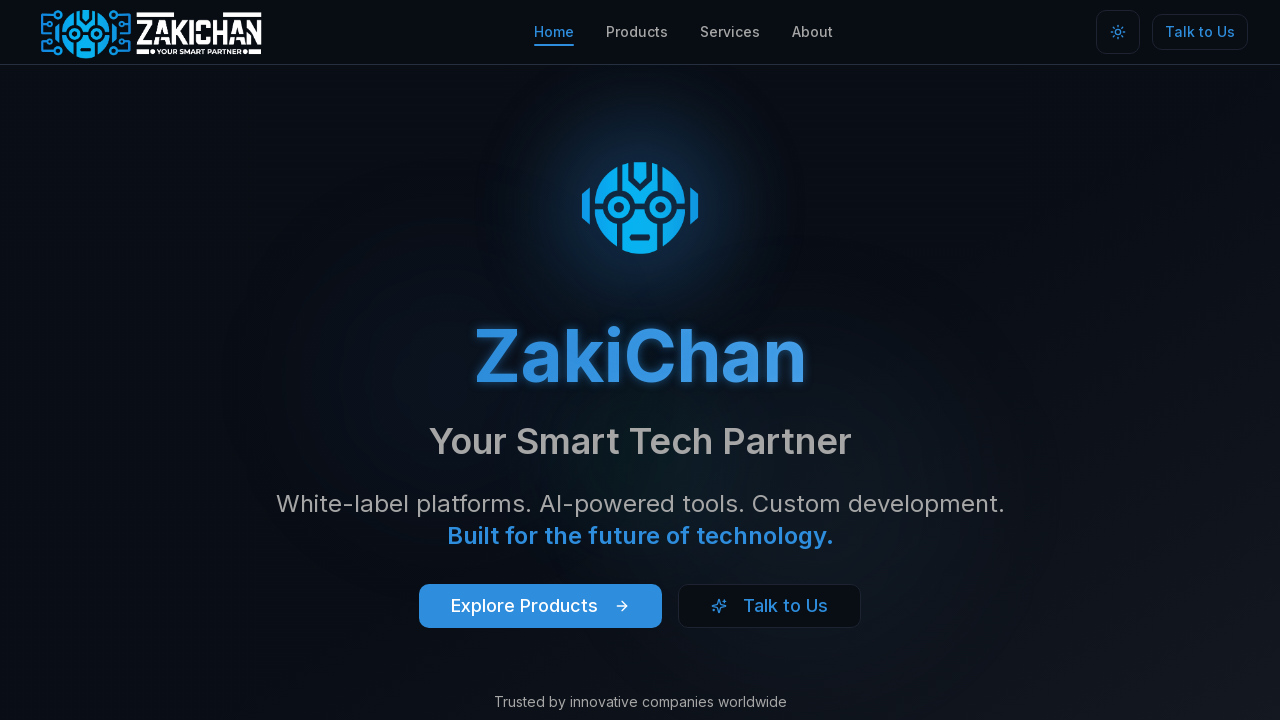